Navigates to YouTube homepage and verifies the page loads by checking for the presence of links on the page

Starting URL: https://www.youtube.com/

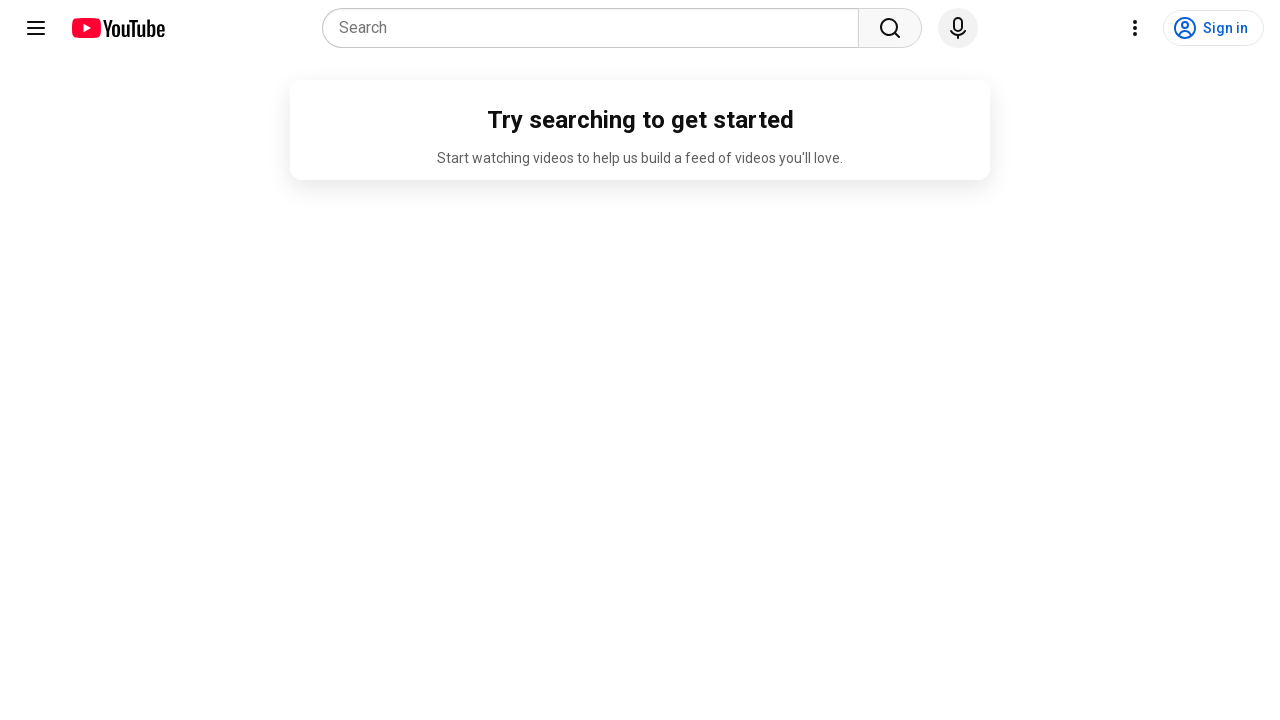

Navigated to YouTube homepage
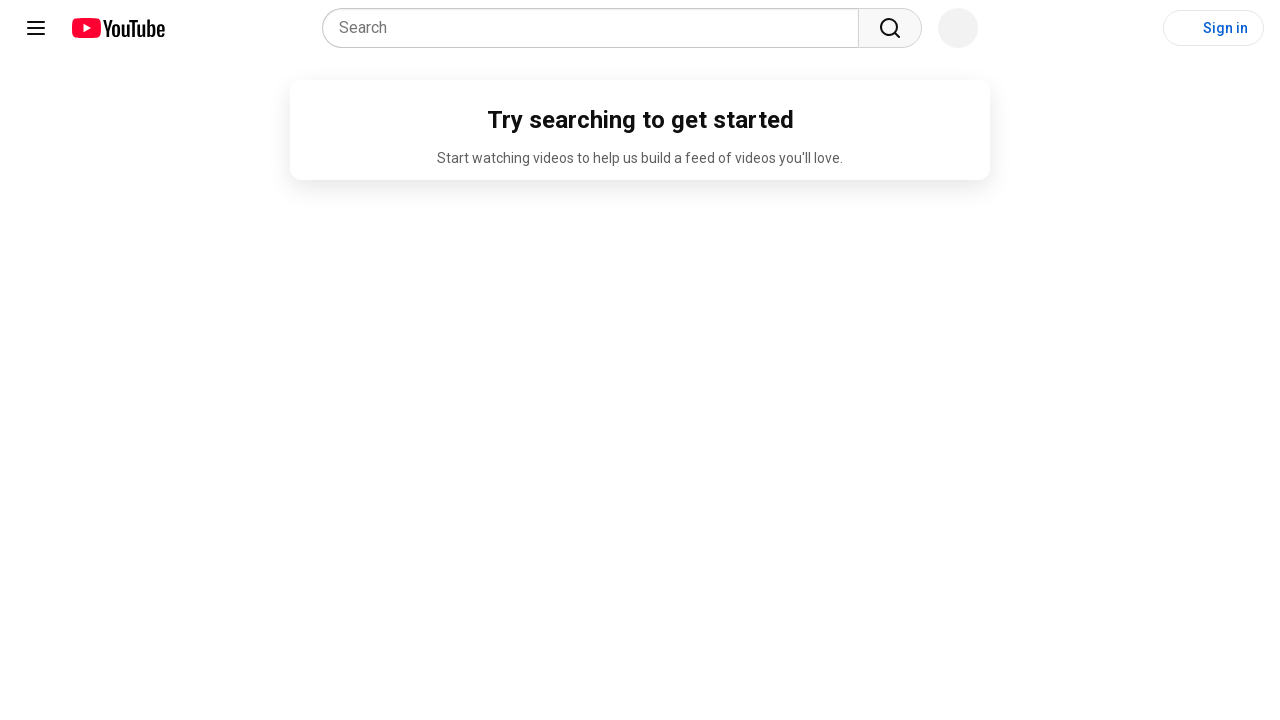

Verified that links are present on the page
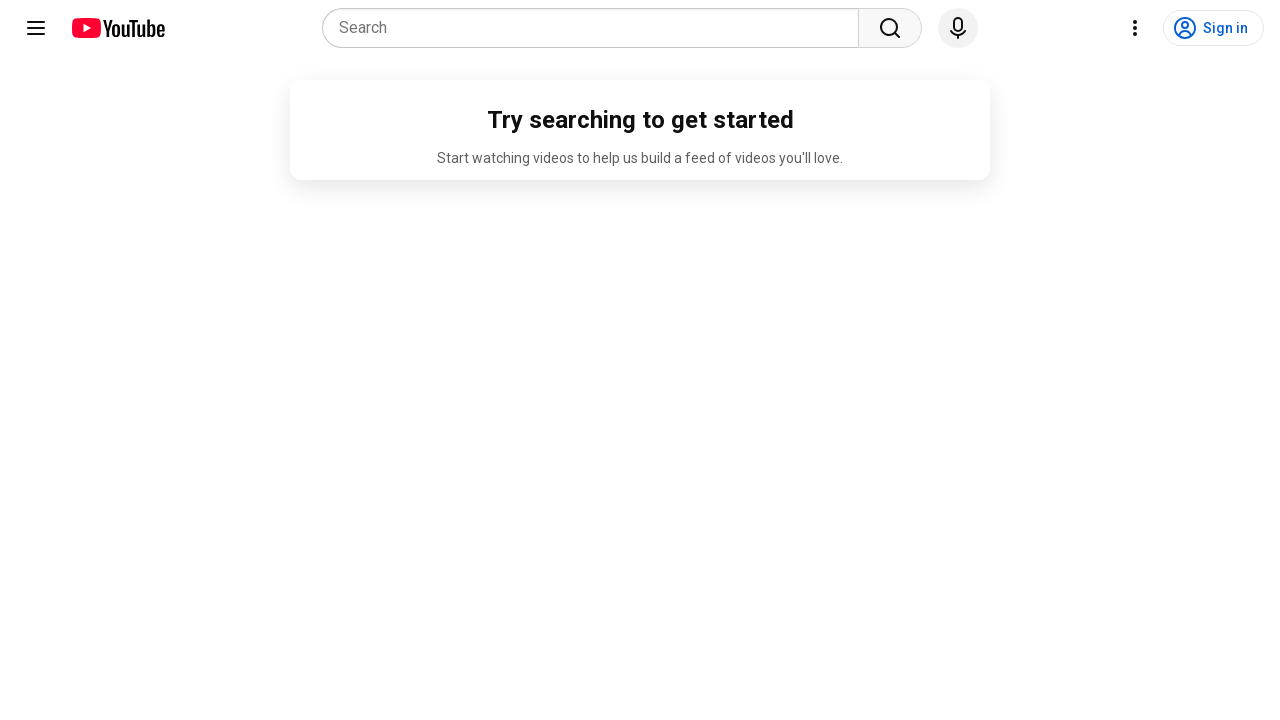

Verified the first link element is present on YouTube homepage
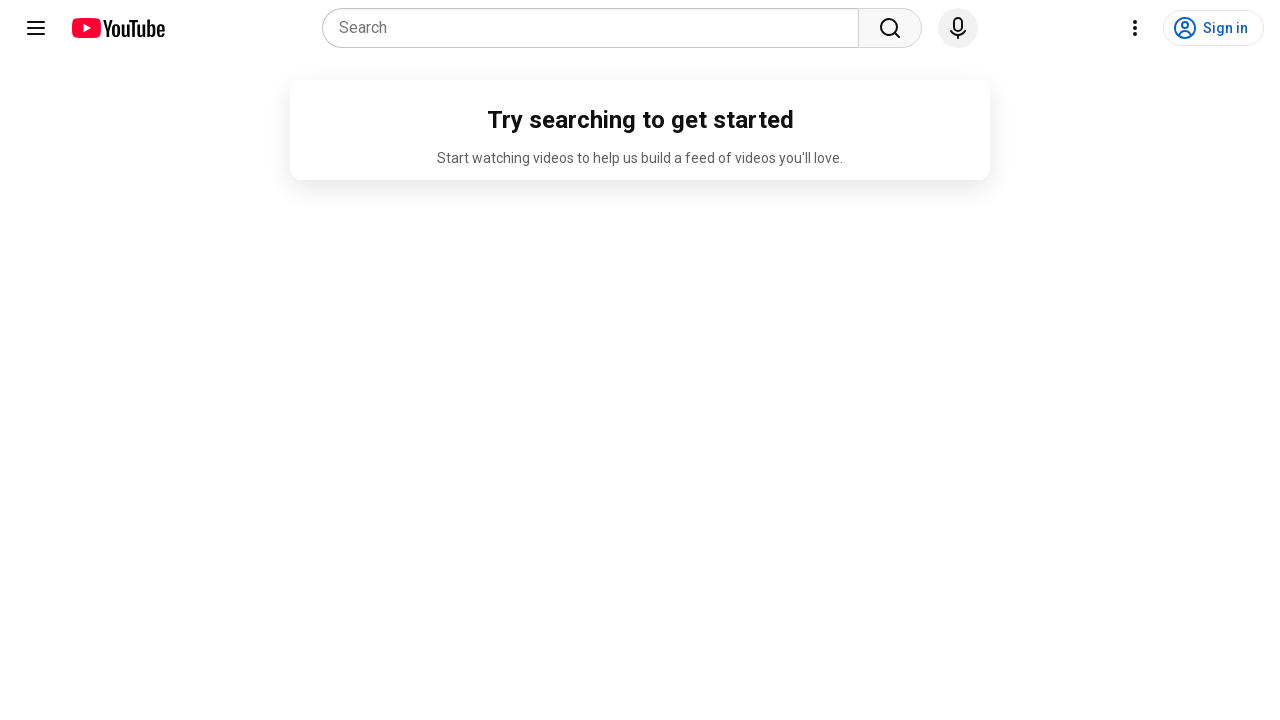

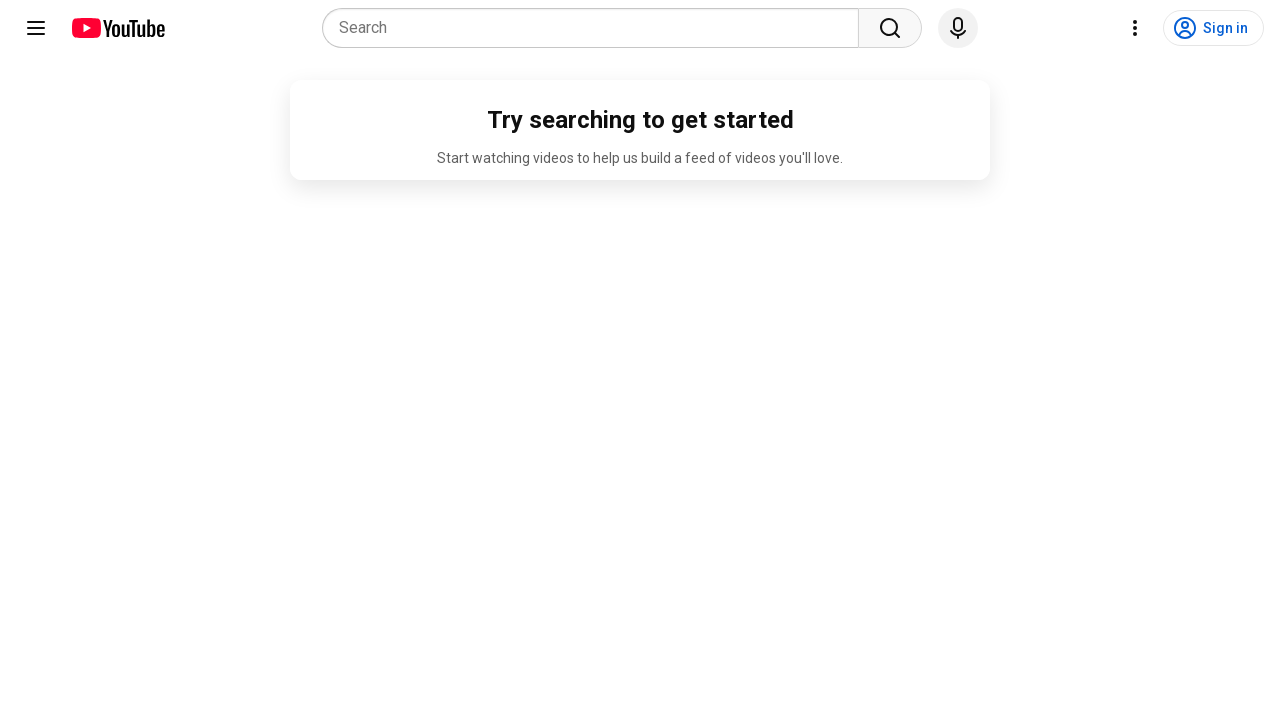